Tests A/B test opt-out by first adding the opt-out cookie on the homepage, then navigating to the AB test page and verifying the opt-out heading is displayed.

Starting URL: http://the-internet.herokuapp.com

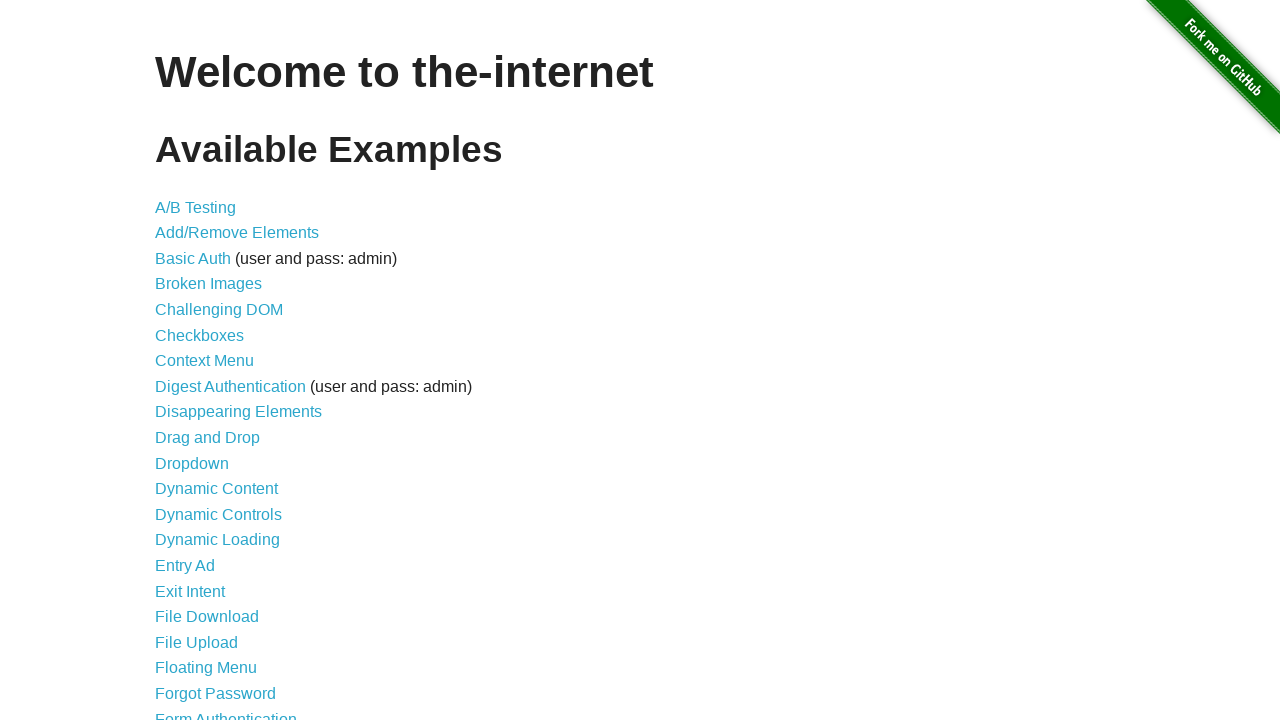

Added optimizelyOptOut cookie to context
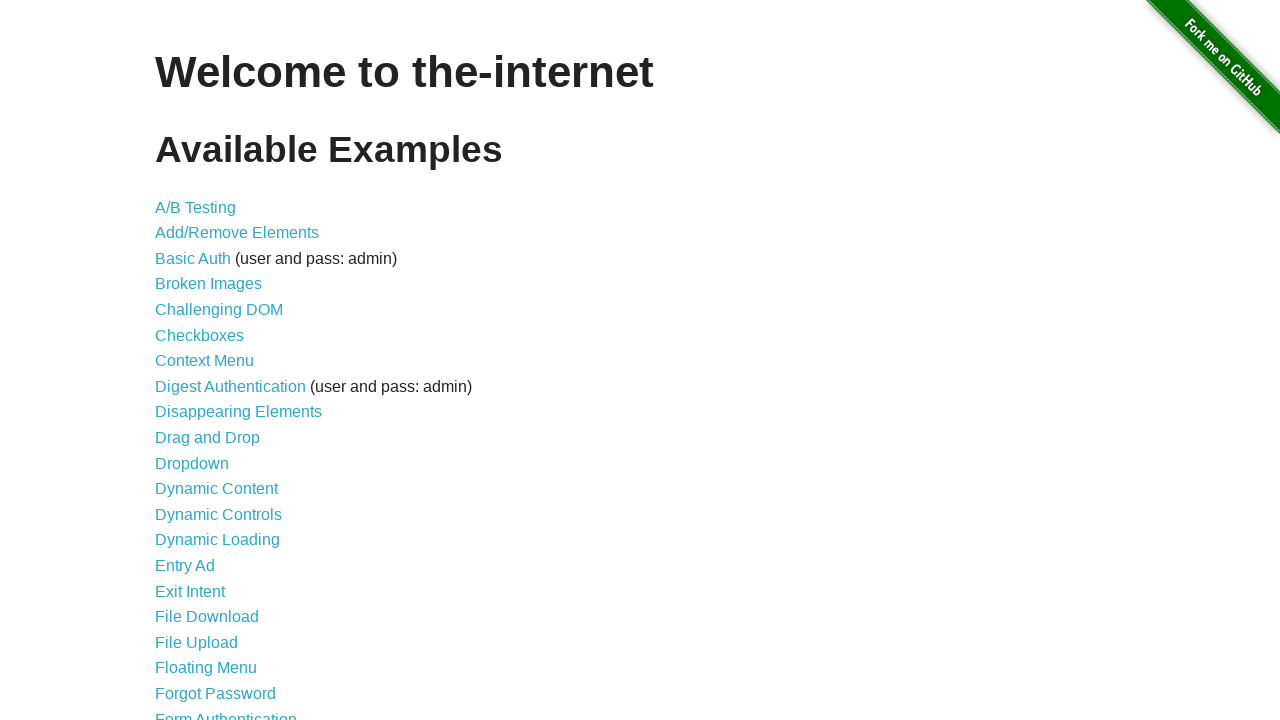

Navigated to A/B test page
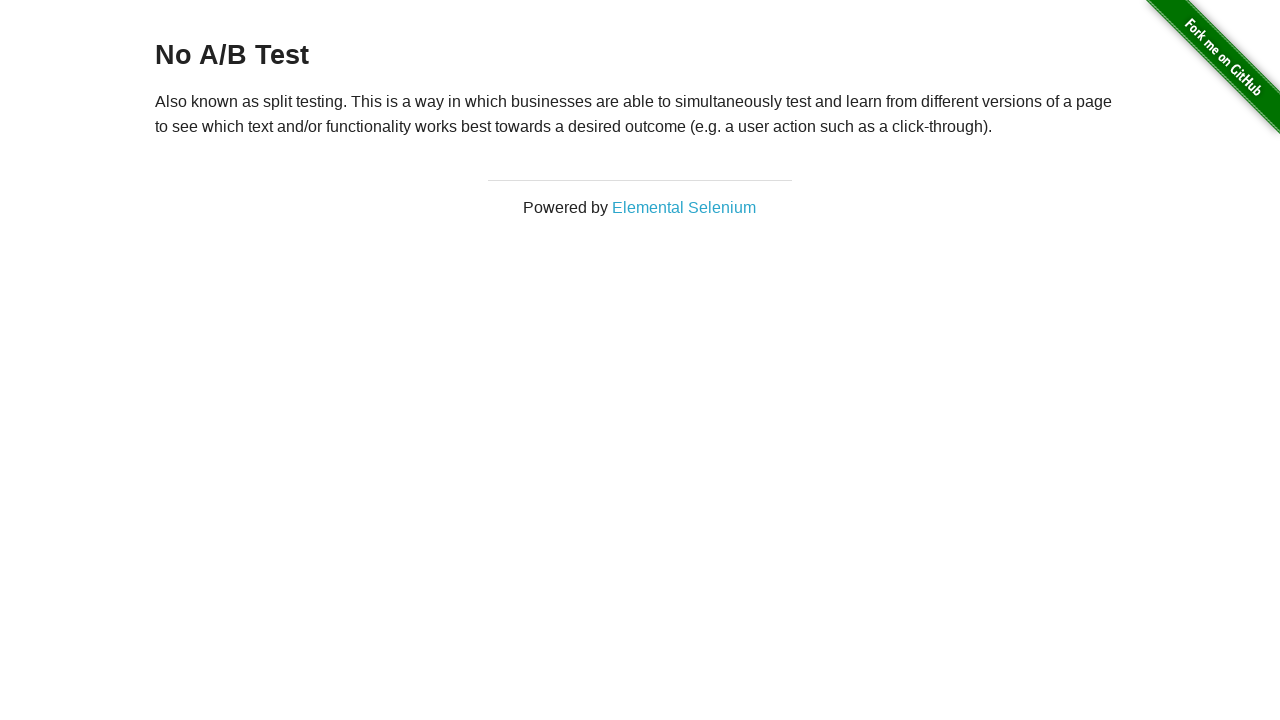

Waited for h3 heading to load
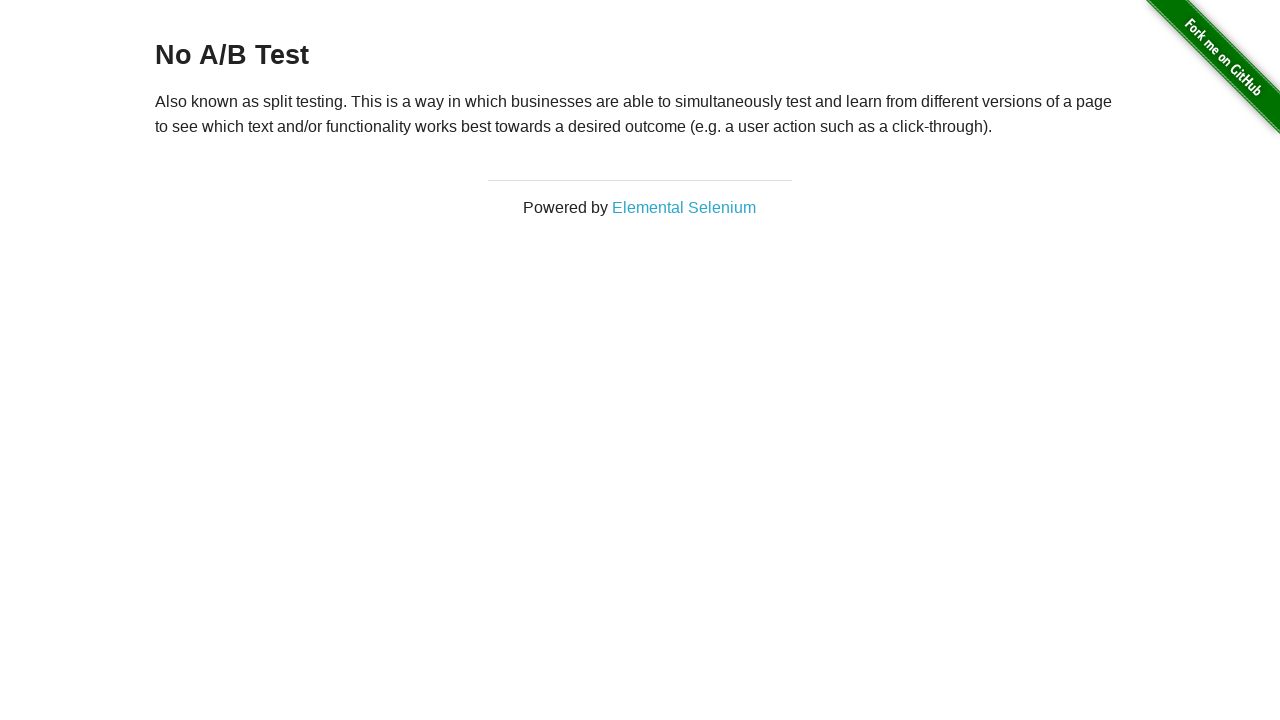

Retrieved heading text: 'No A/B Test'
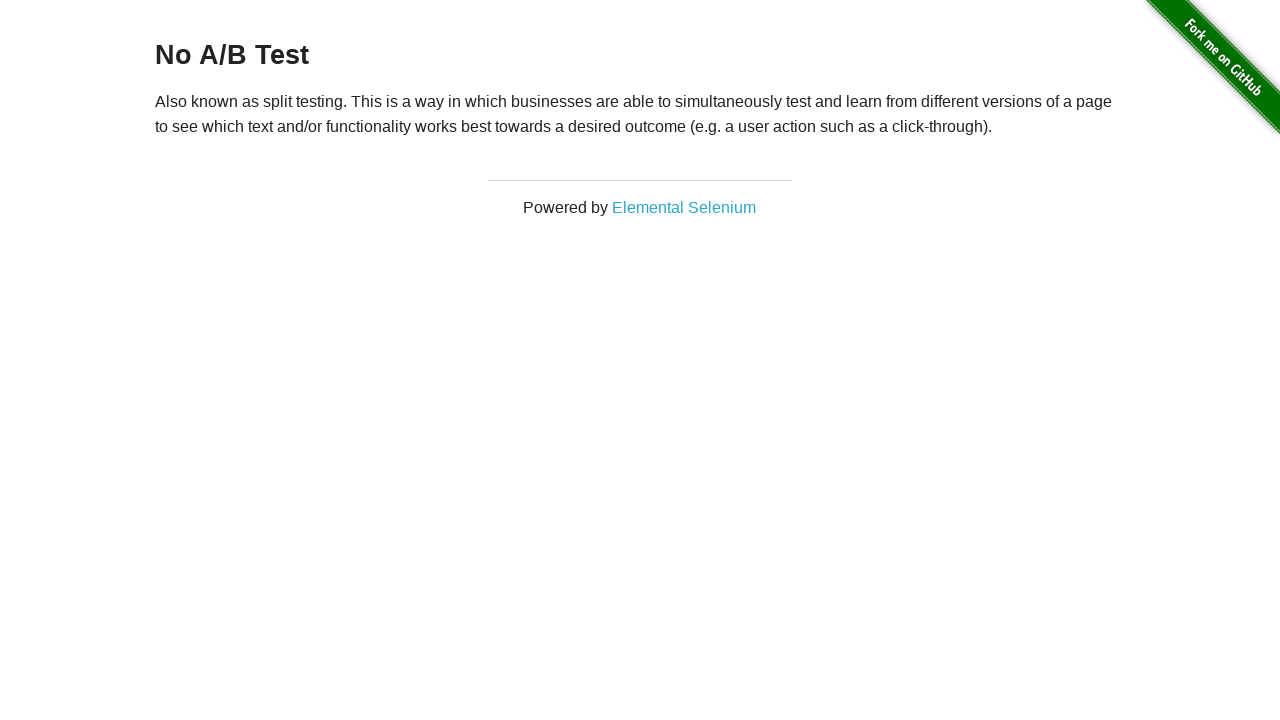

Verified opt-out heading displays 'No A/B Test'
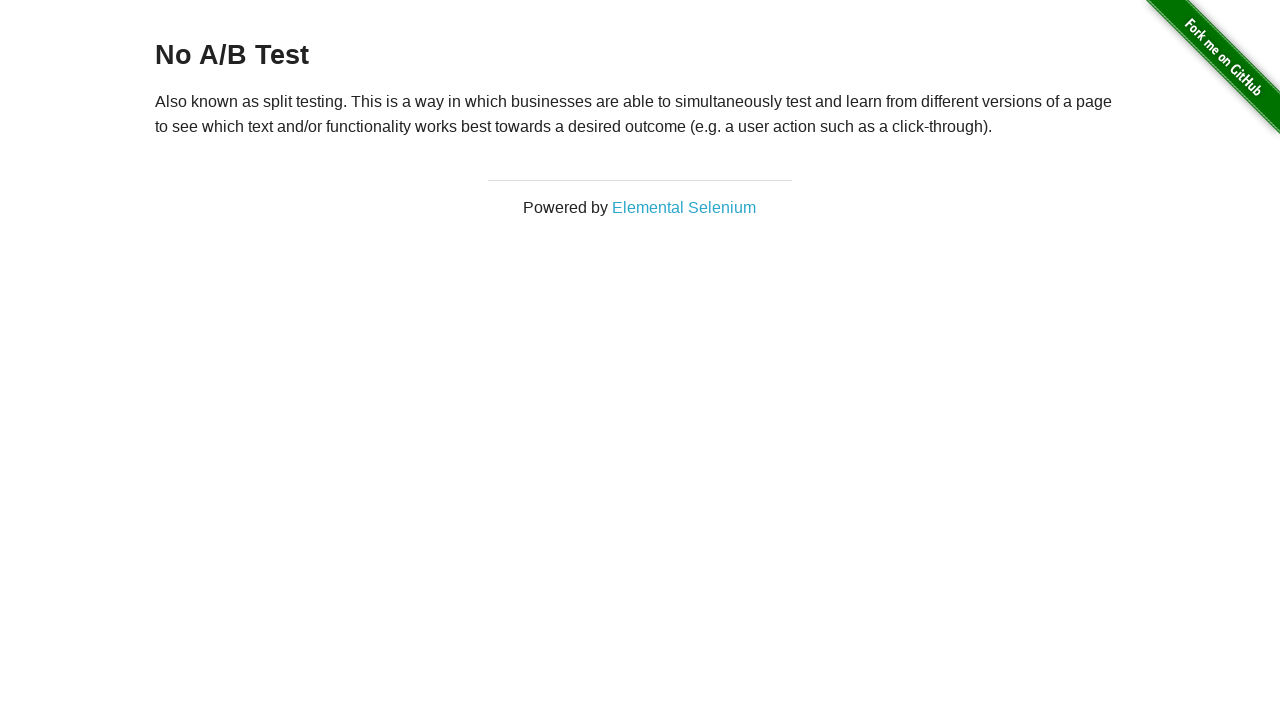

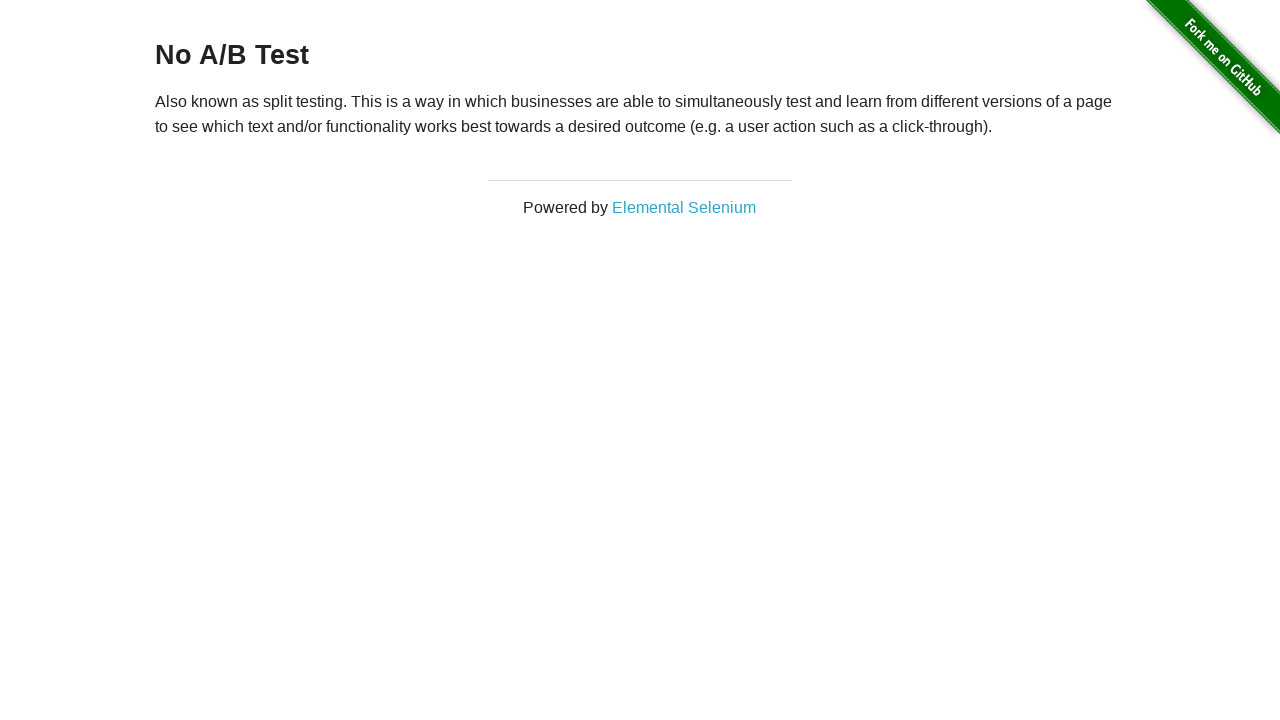